Tests multiplication functionality on a calculator by entering numbers and performing multiplication operation

Starting URL: https://www.calculator.net/

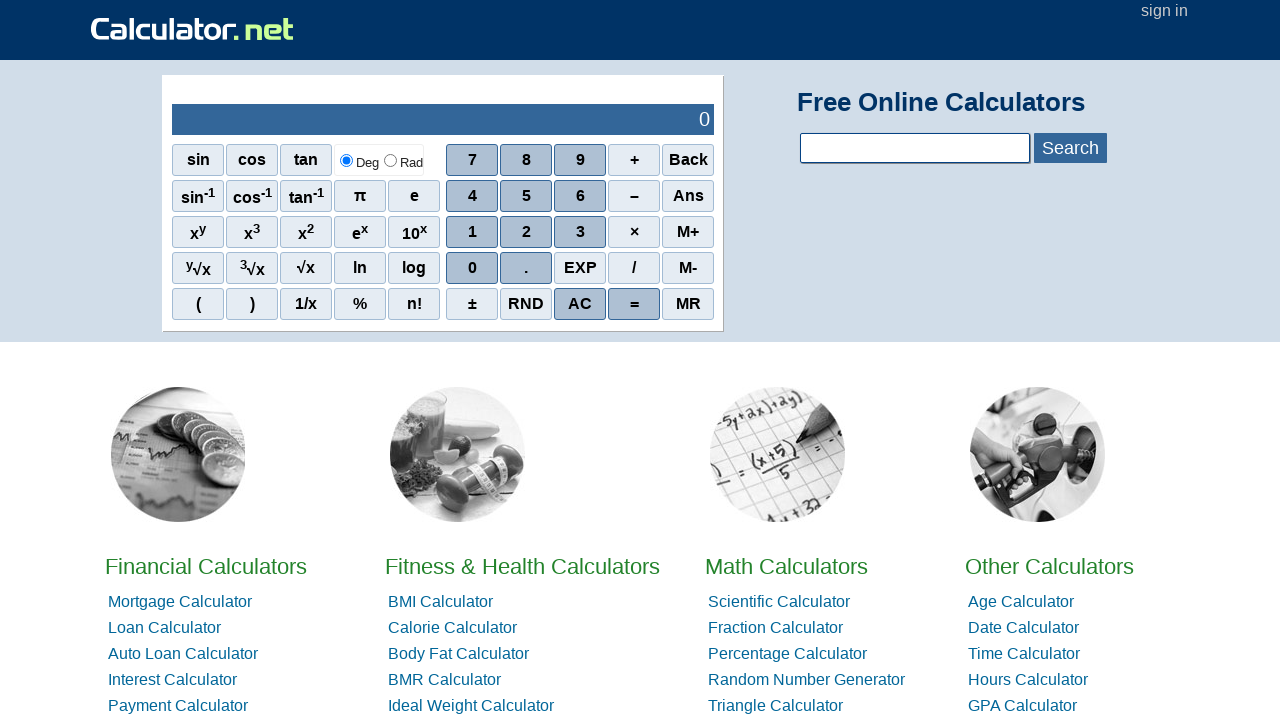

Navigated to calculator.net
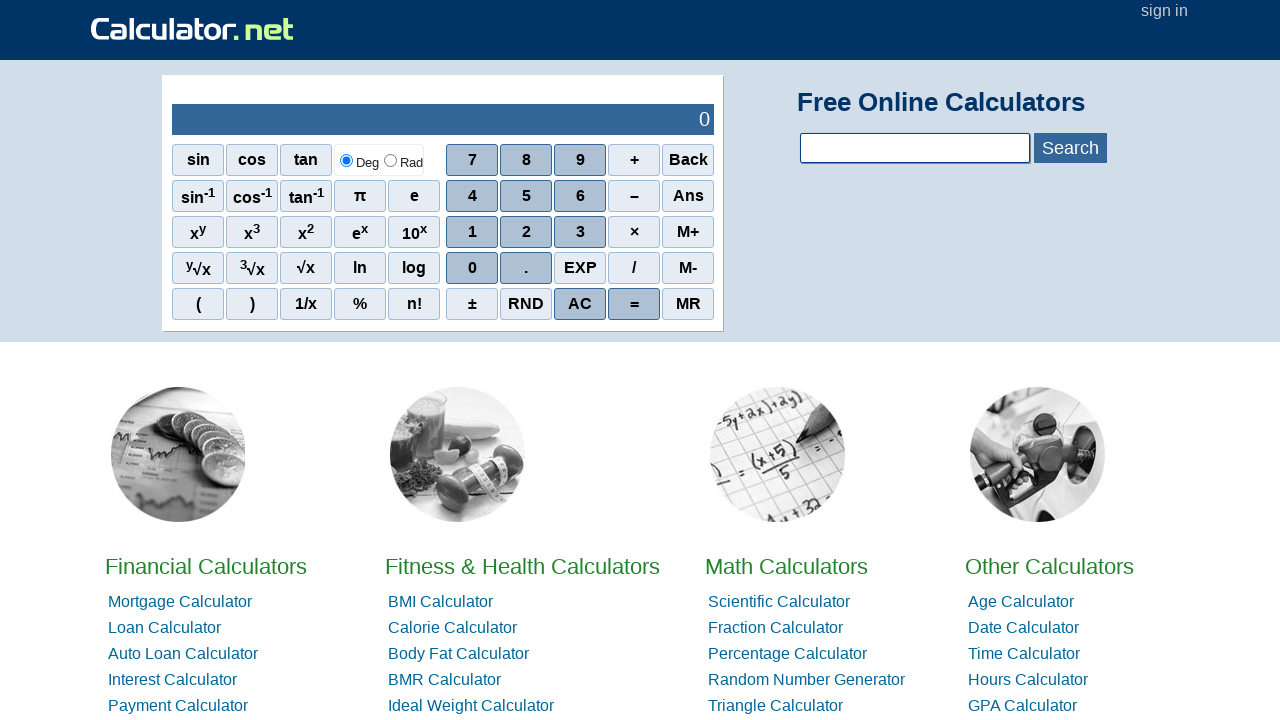

Clicked number 4 at (472, 196) on xpath=//span[contains(text(),'4')]
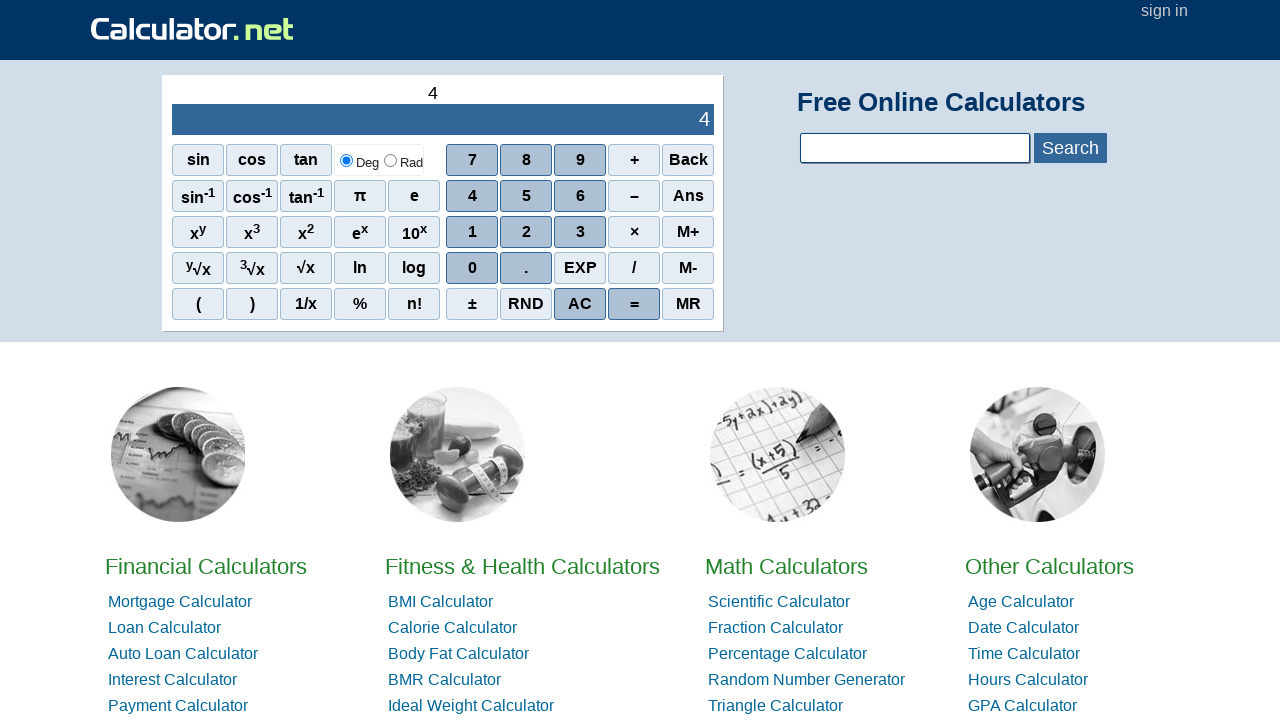

Clicked number 2 at (526, 232) on xpath=//span[contains(text(),'2')]
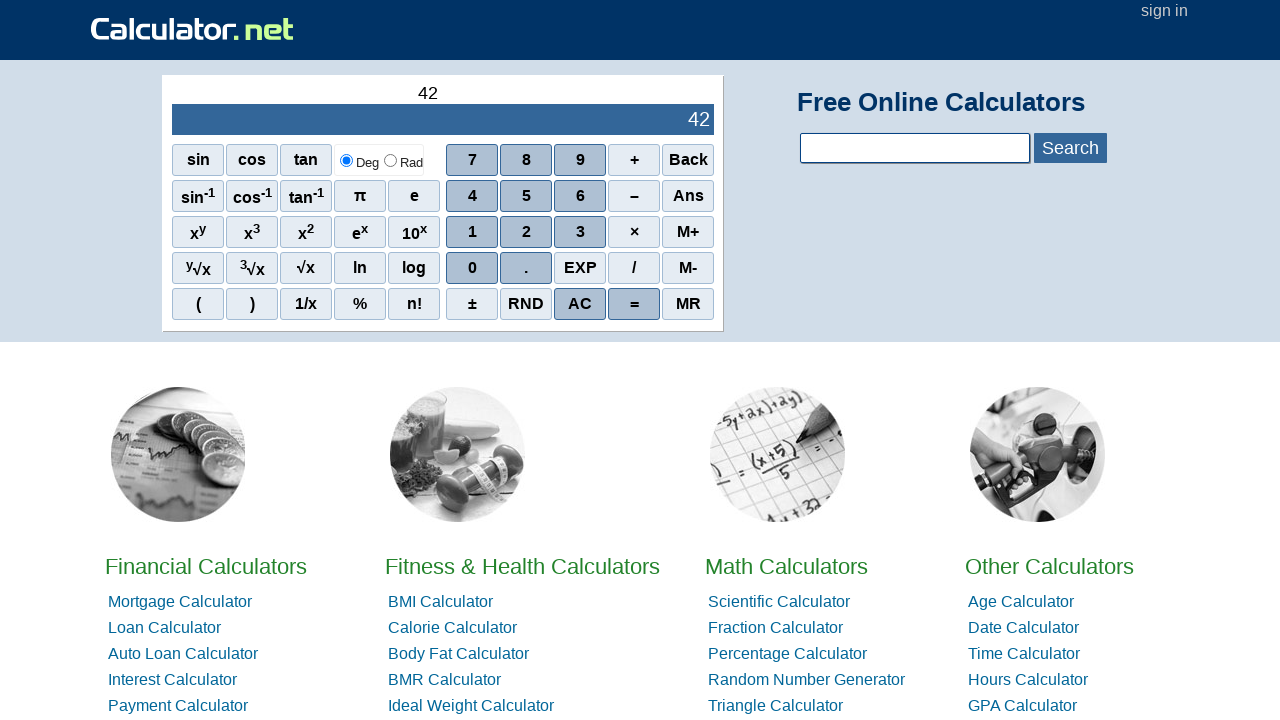

Clicked number 3, entered first number 423 at (580, 232) on xpath=//span[contains(text(),'3')]
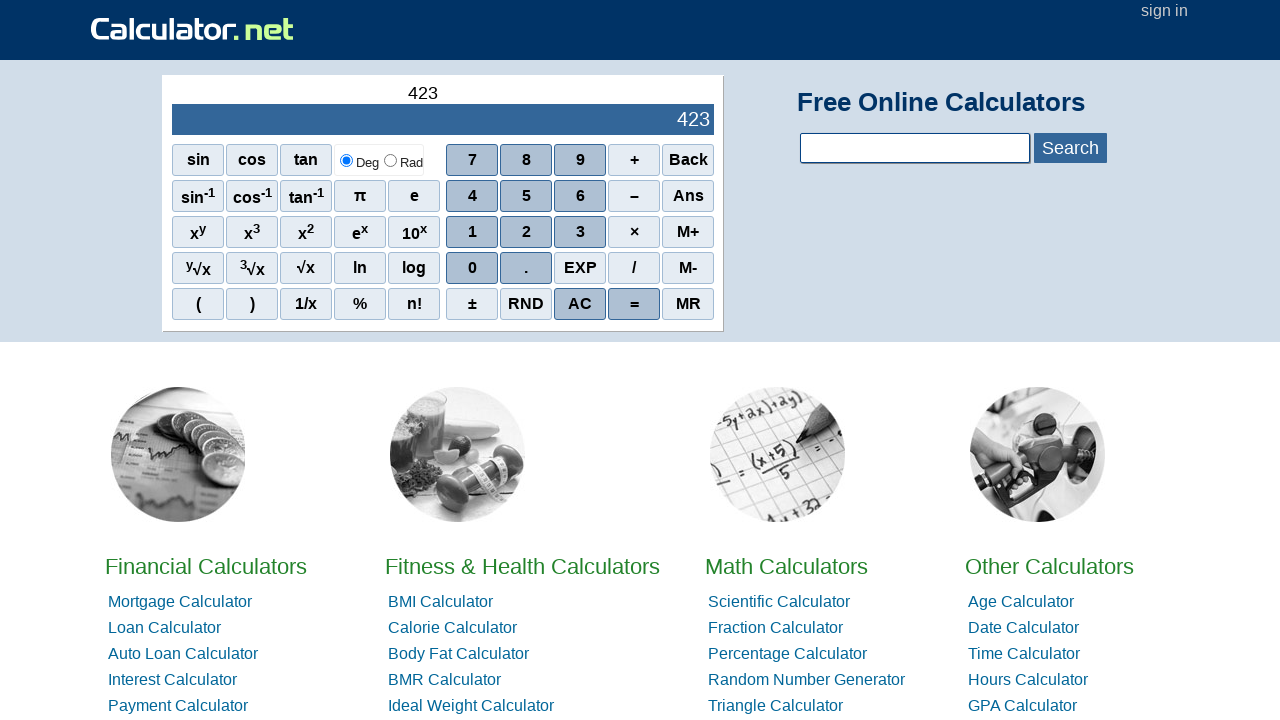

Clicked multiplication operator (×) at (634, 232) on xpath=//span[contains(text(),'×')]
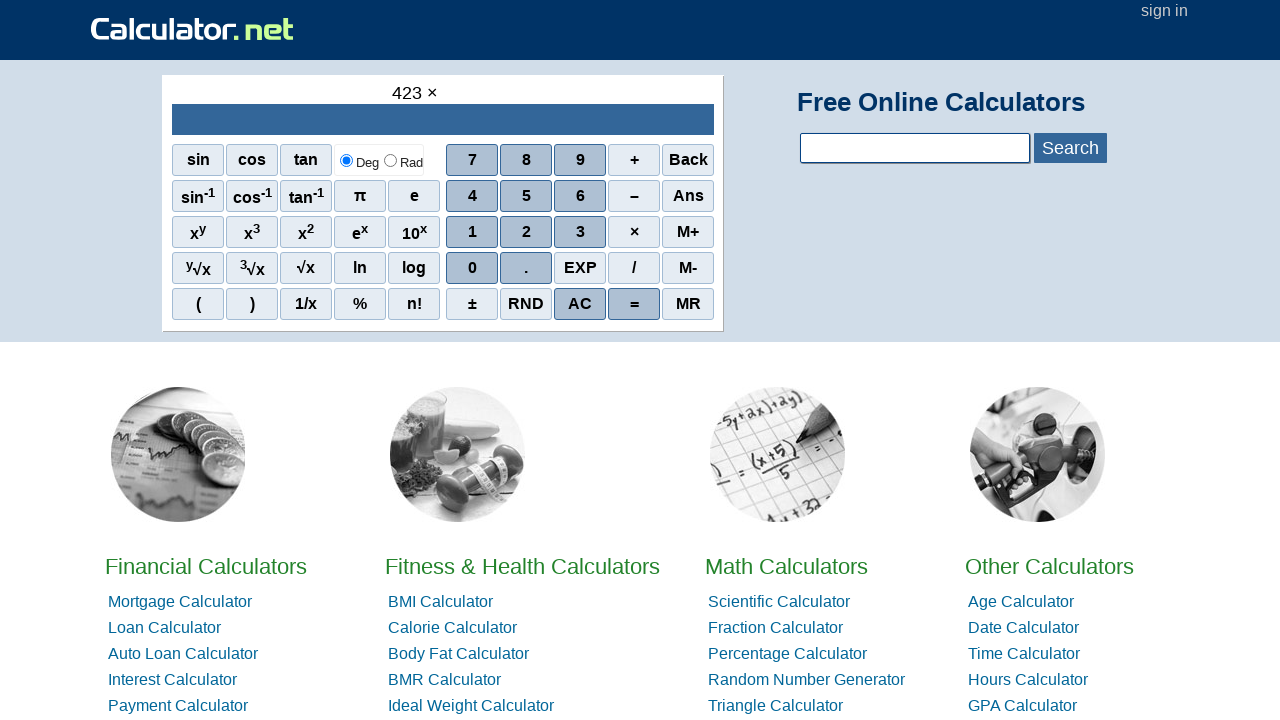

Clicked number 5 at (526, 196) on xpath=//span[contains(text(),'5')]
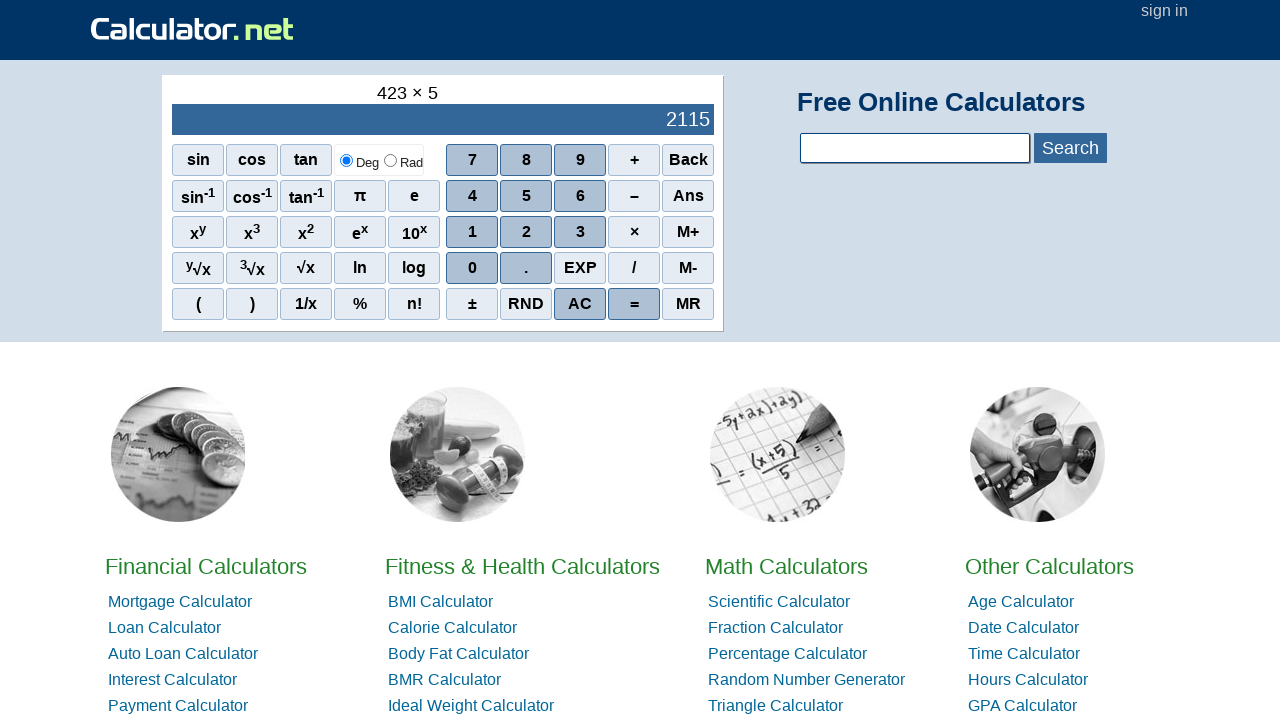

Clicked number 2 at (526, 232) on xpath=//span[contains(text(),'2')]
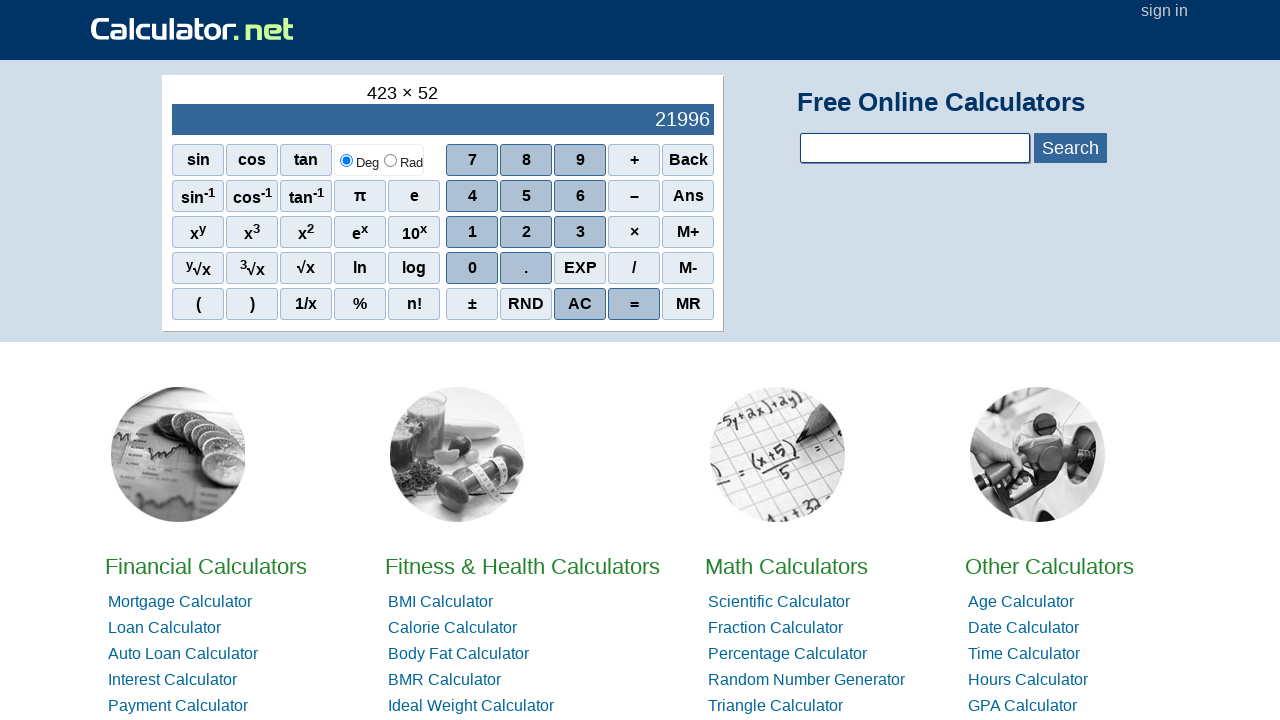

Clicked number 5, entered second number 525 at (526, 196) on xpath=//span[contains(text(),'5')]
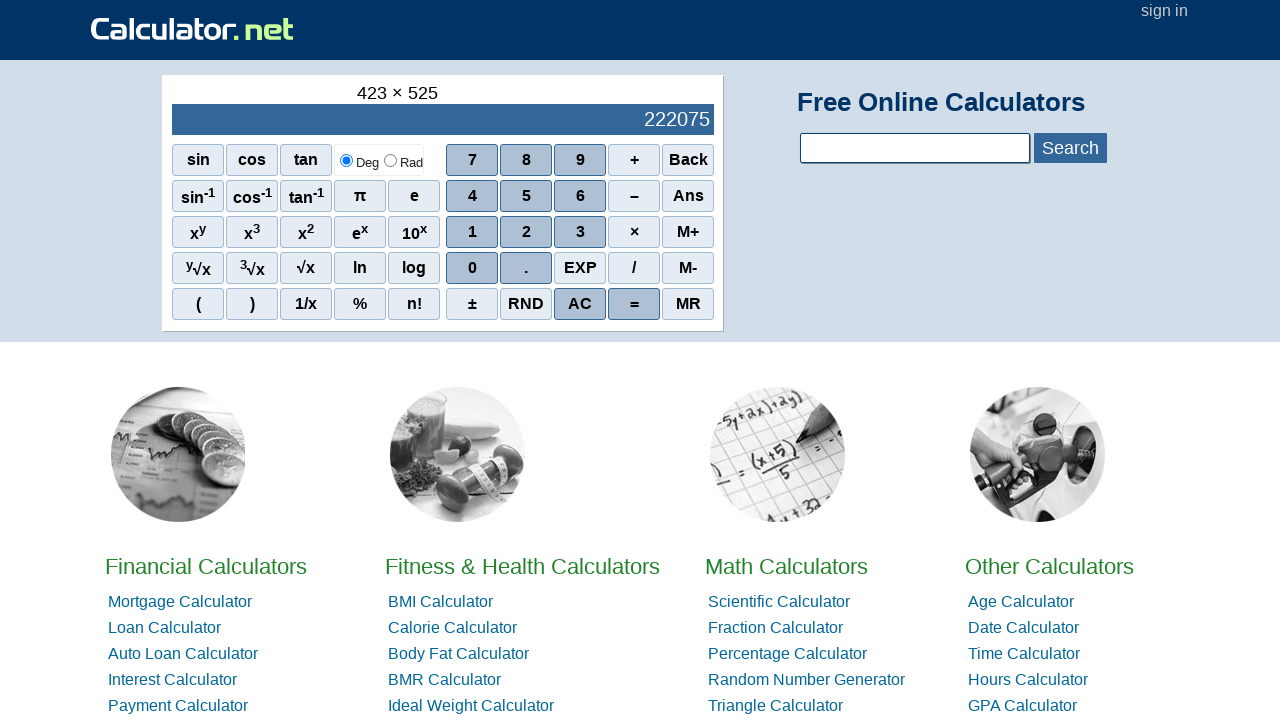

Clicked equals button to calculate result of 423 × 525 at (634, 304) on xpath=//span[contains(text(),'=')]
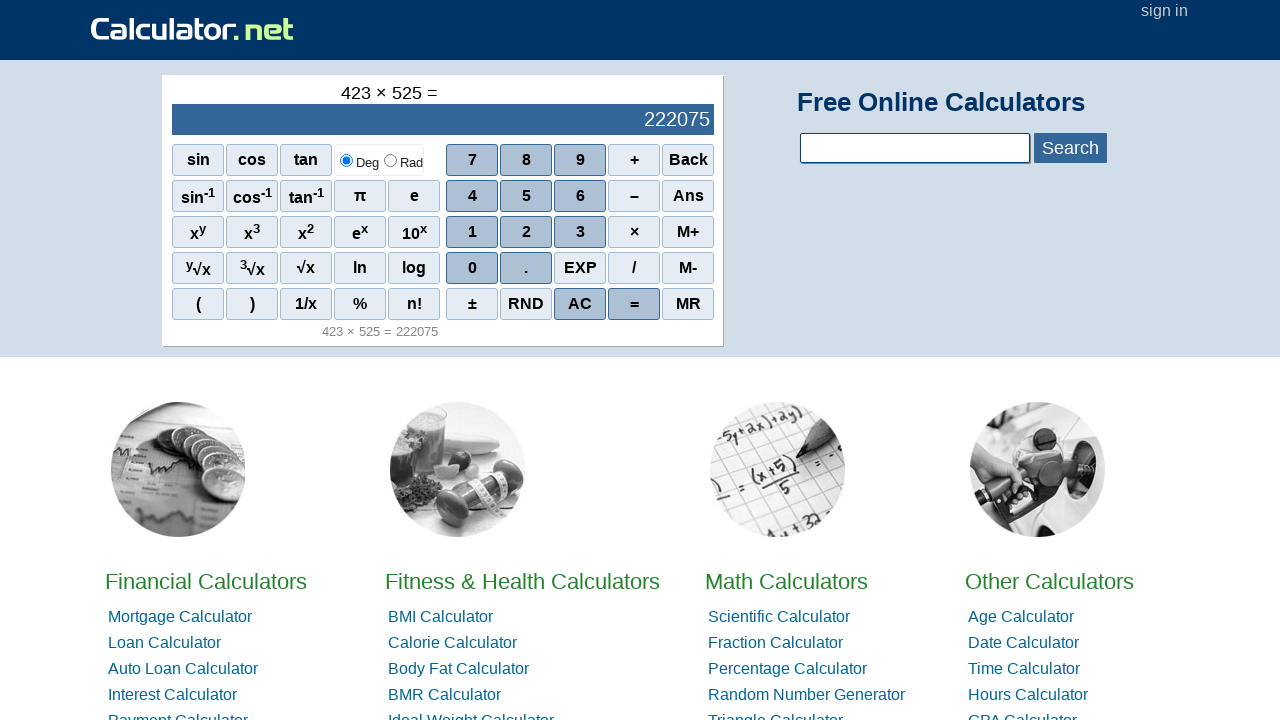

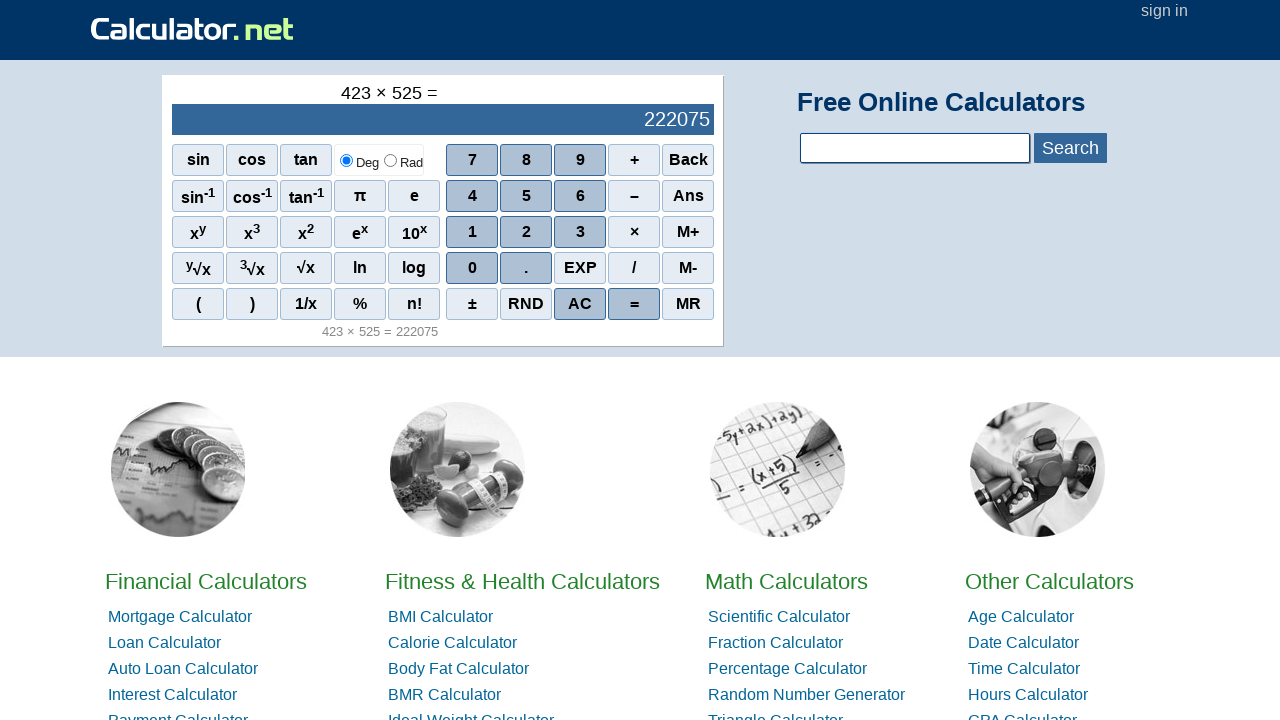